Tests various checkbox interactions including basic checkbox, Ajax checkbox, multi-select, tri-state checkbox, toggle switch, and verifying checkbox enabled state

Starting URL: https://leafground.com/checkbox.xhtml

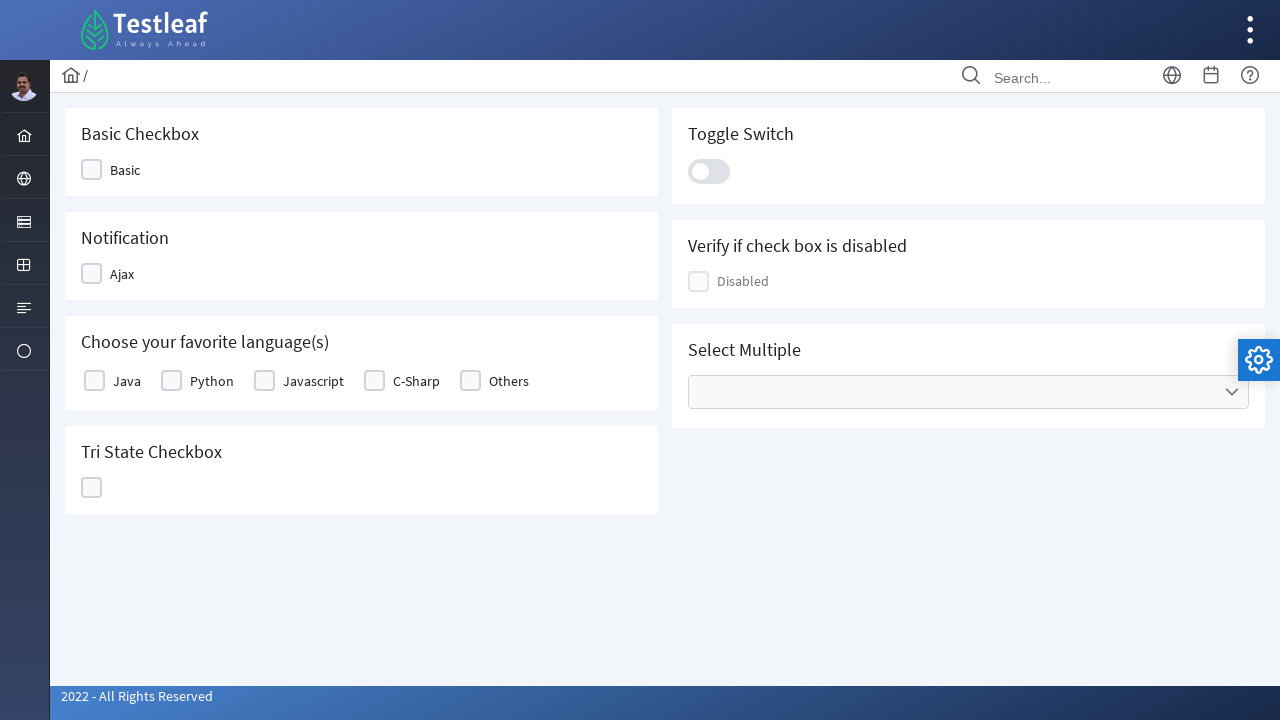

Clicked Basic checkbox at (125, 170) on xpath=//span[text()='Basic']
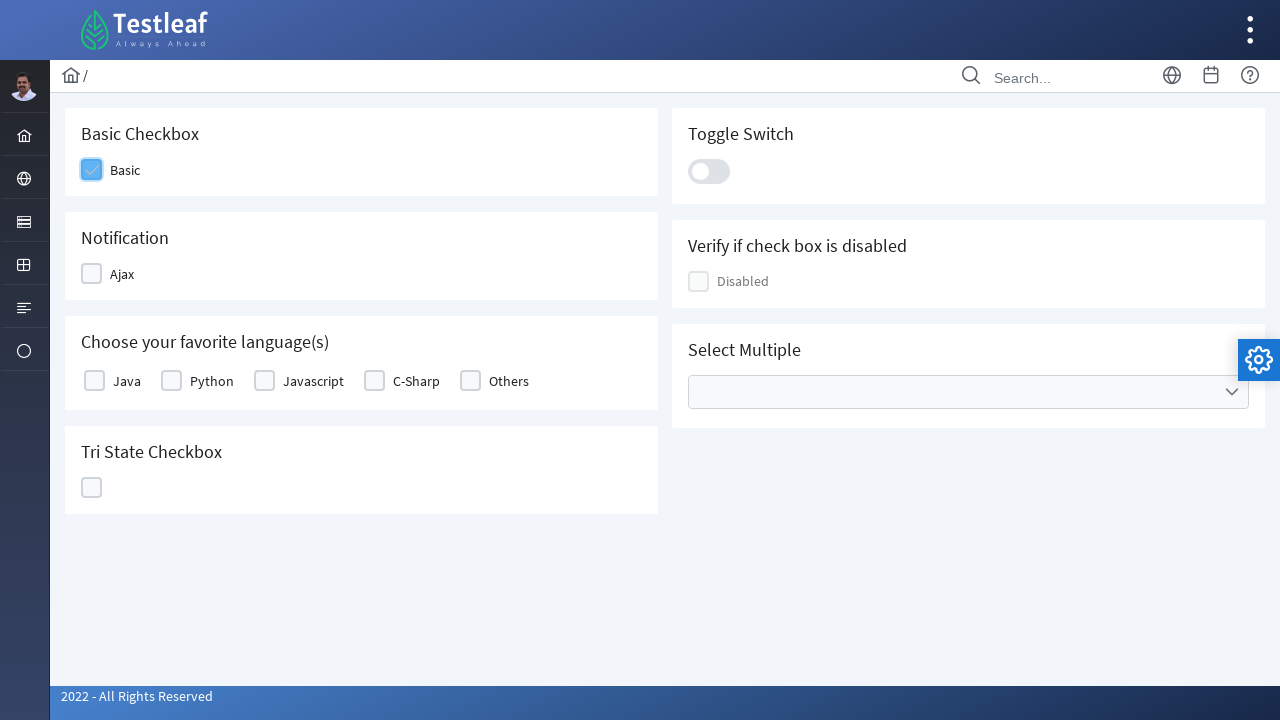

Clicked Ajax checkbox at (122, 274) on xpath=//span[text()='Ajax']
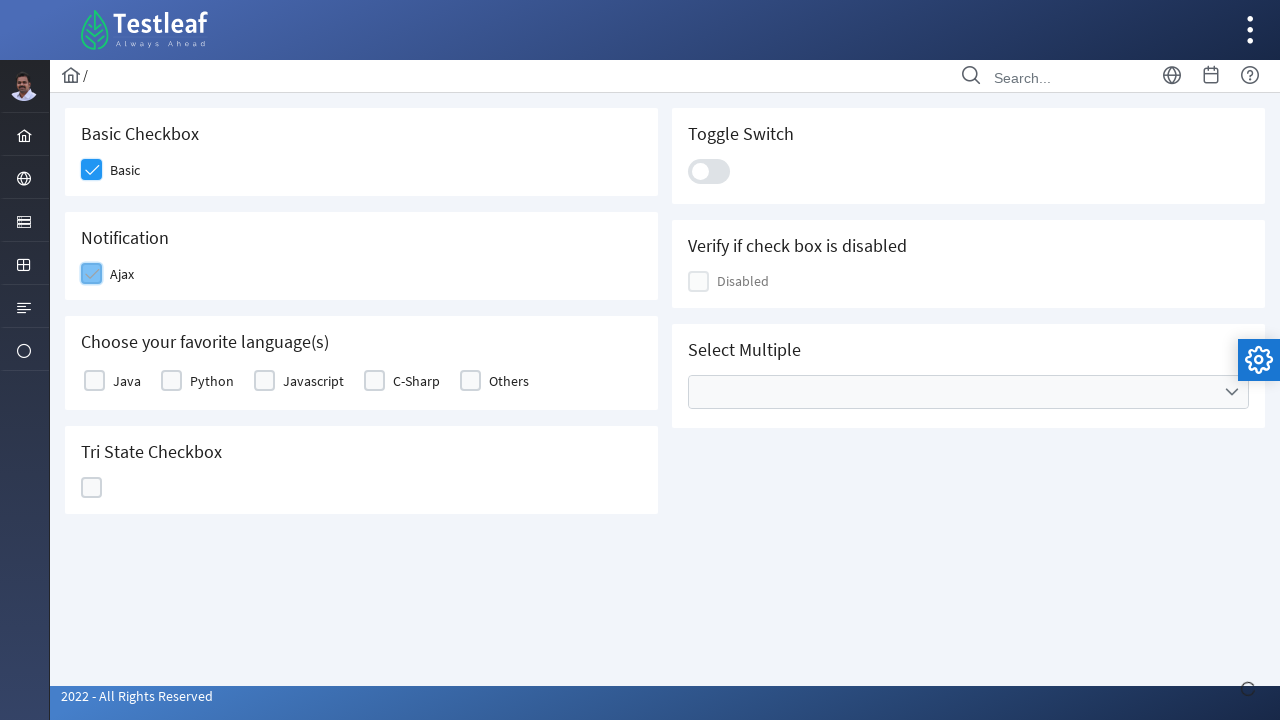

Ajax checkbox response message appeared
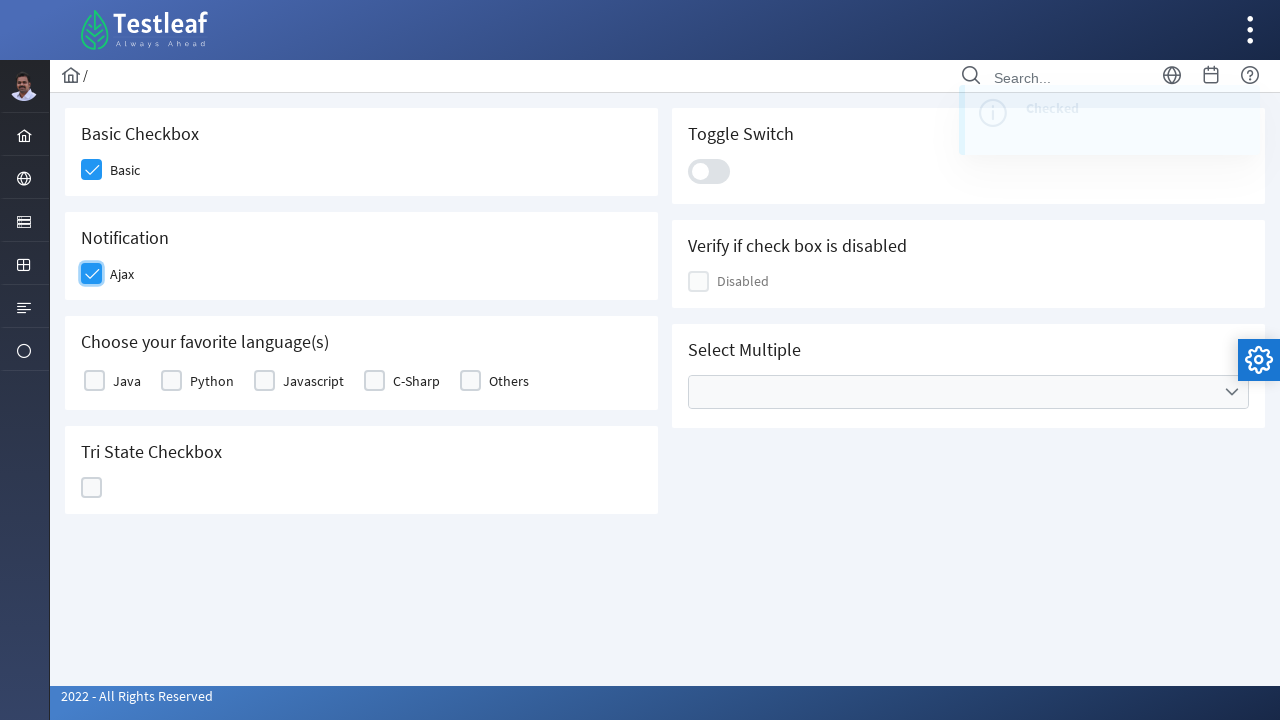

Selected Java language option from multi-select at (127, 381) on xpath=//label[text()='Java']
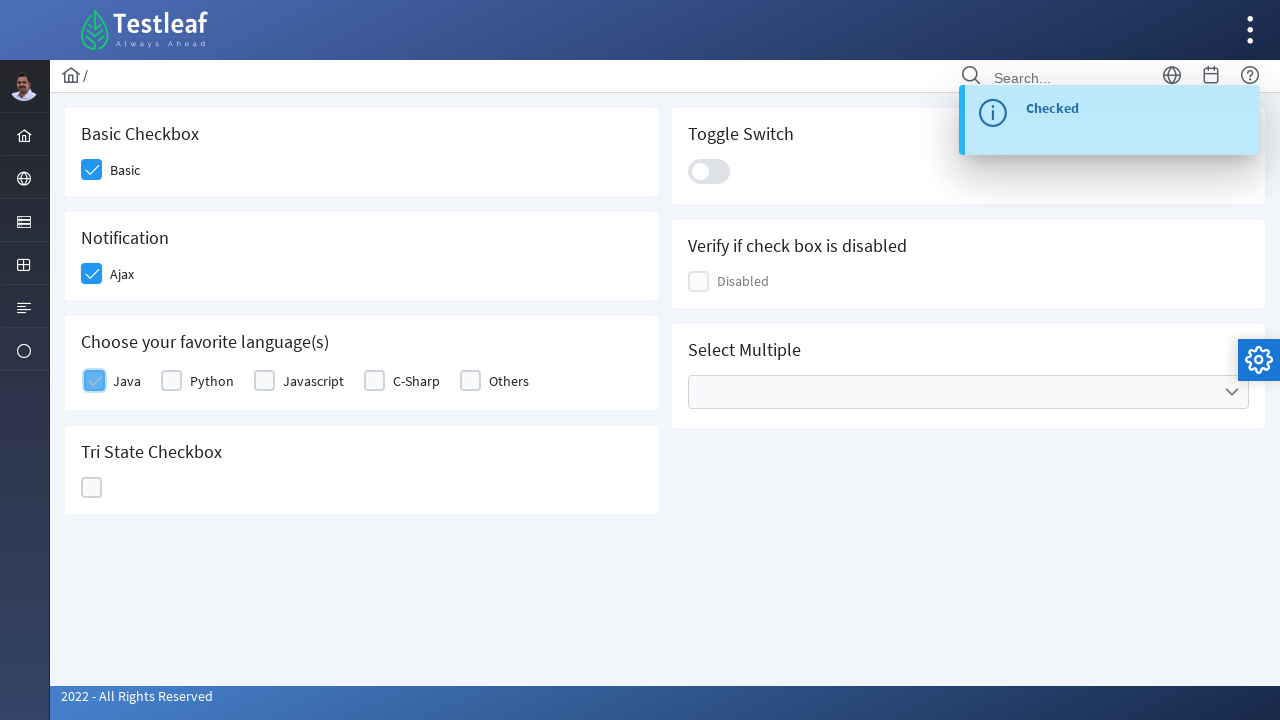

Clicked tri-state checkbox at (92, 488) on xpath=//span[contains(@class,'ui-chkbox-icon ui-c')]/parent::div
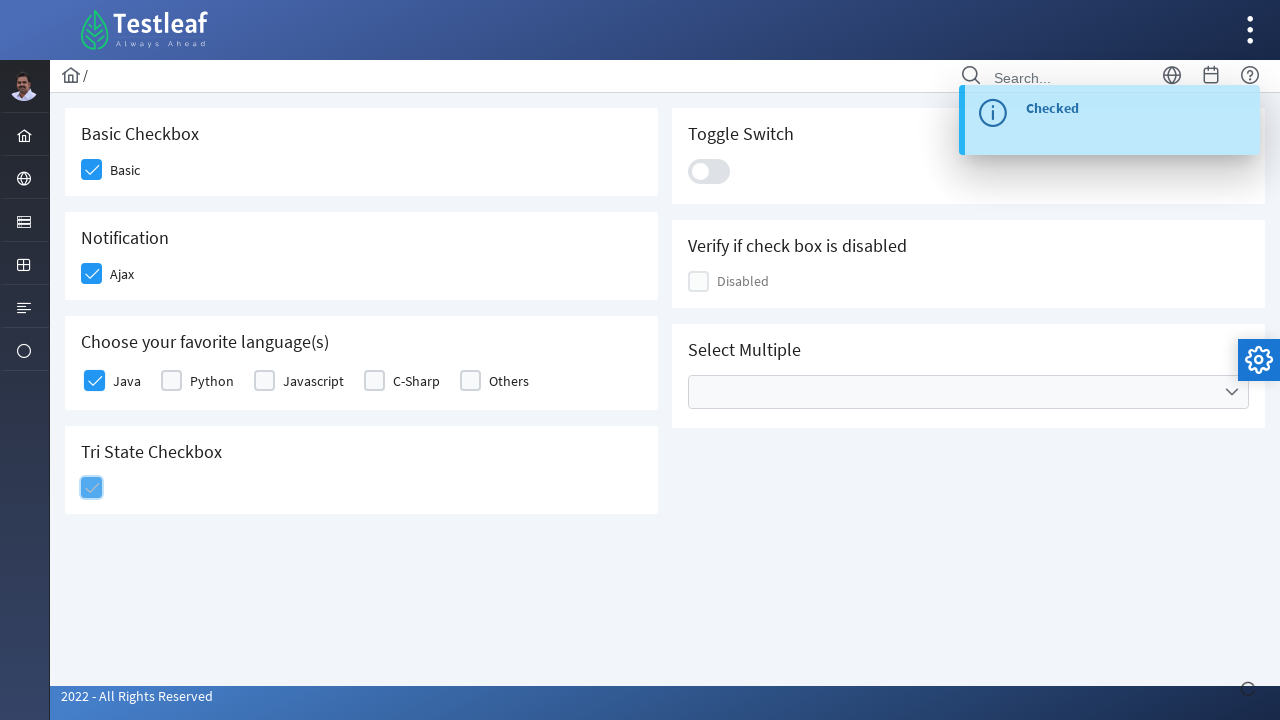

Waited for tri-state checkbox state change
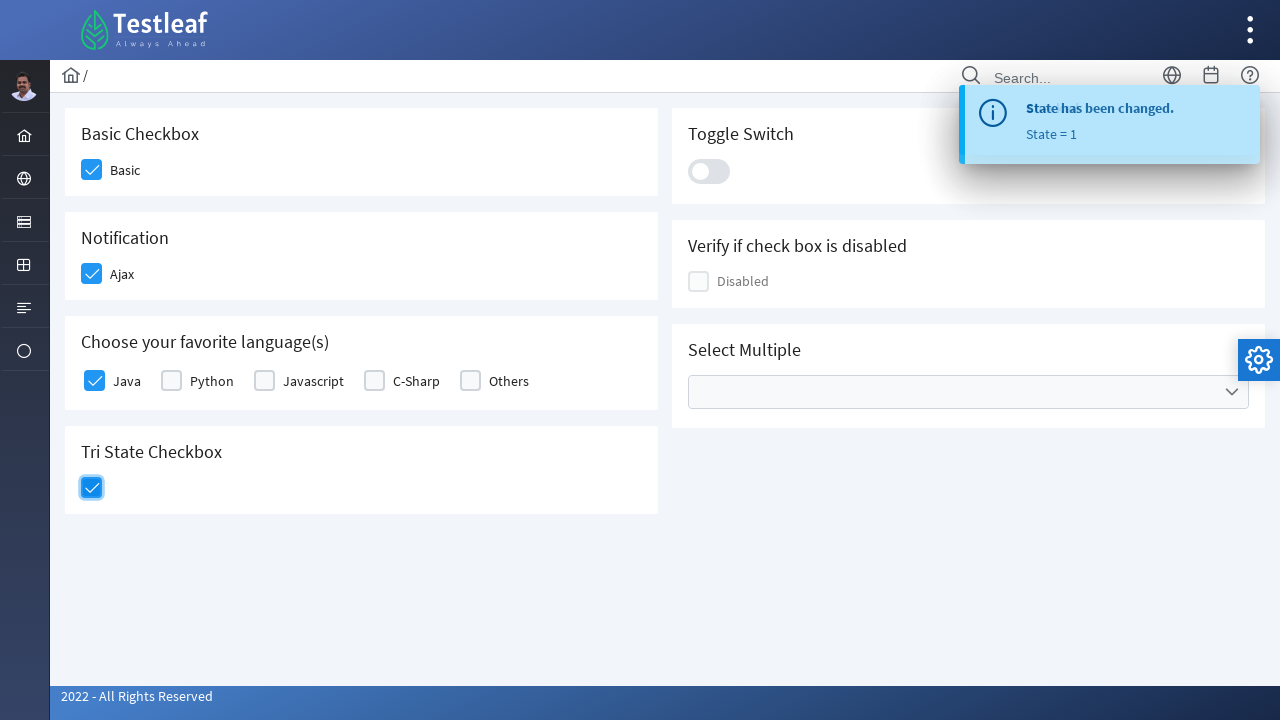

Tri-state checkbox state change message confirmed
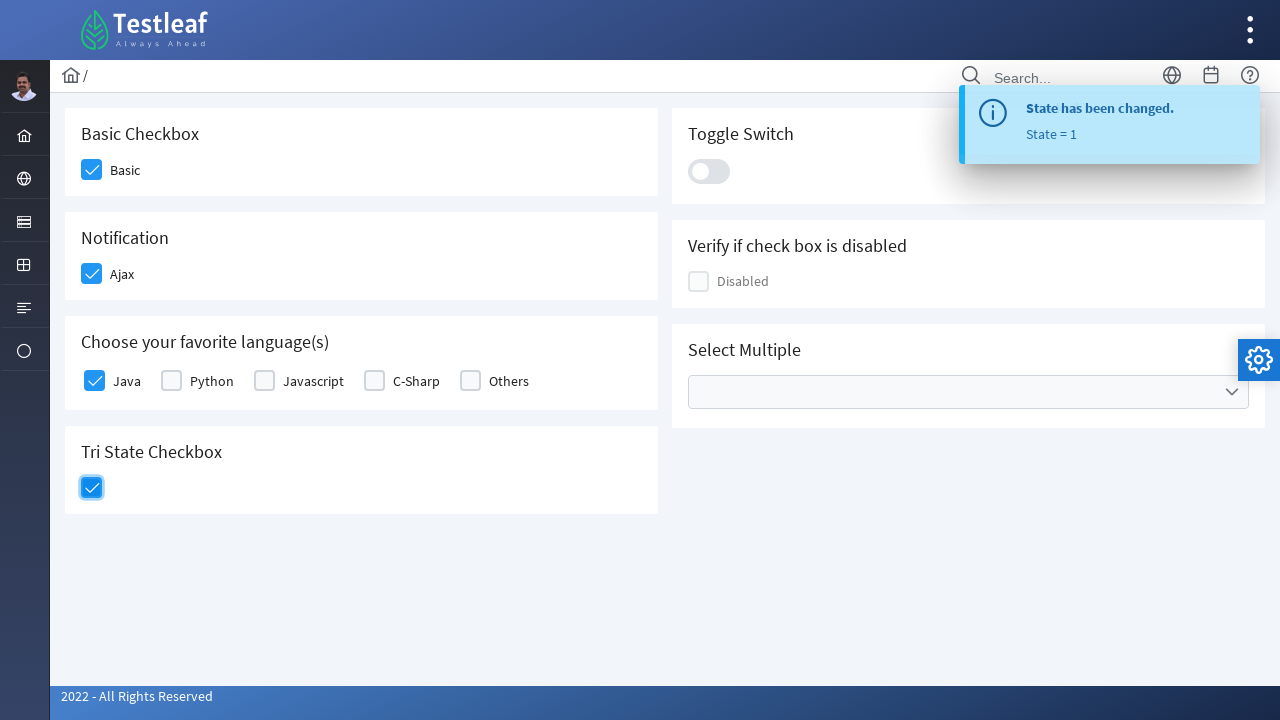

Clicked toggle switch at (709, 171) on xpath=//div[@class='ui-toggleswitch-slider']
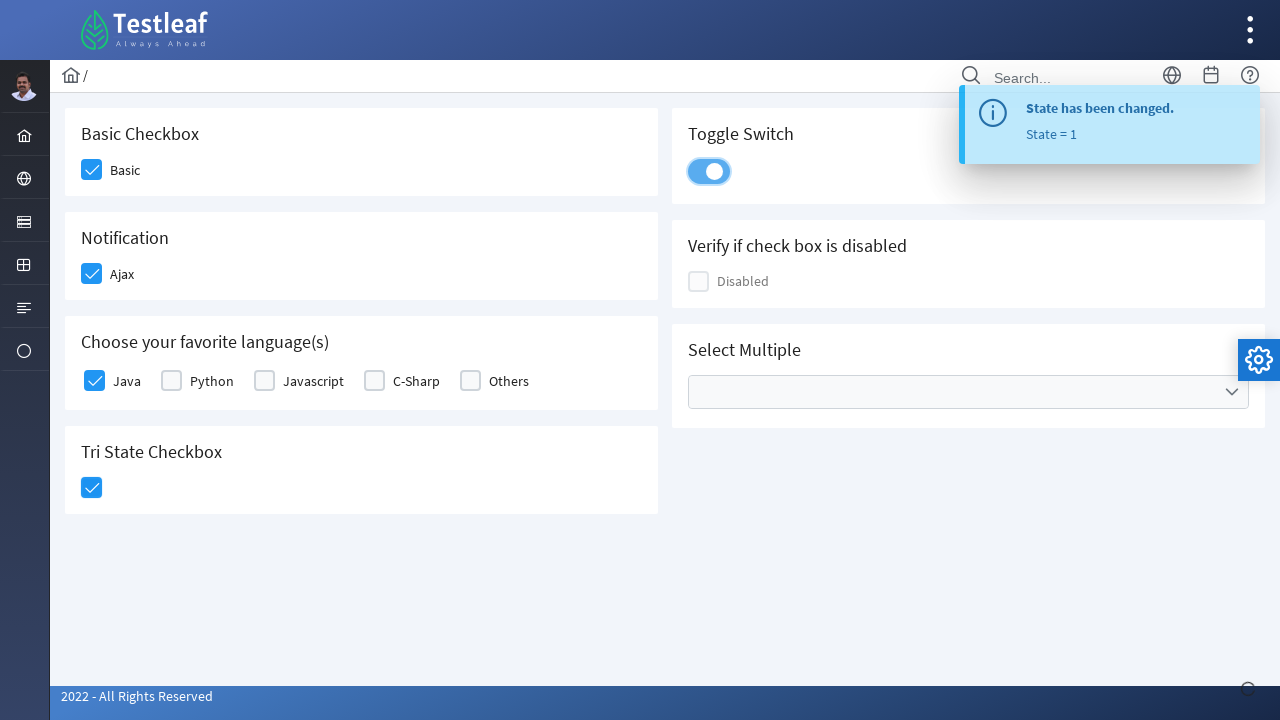

Toggle switch response message appeared
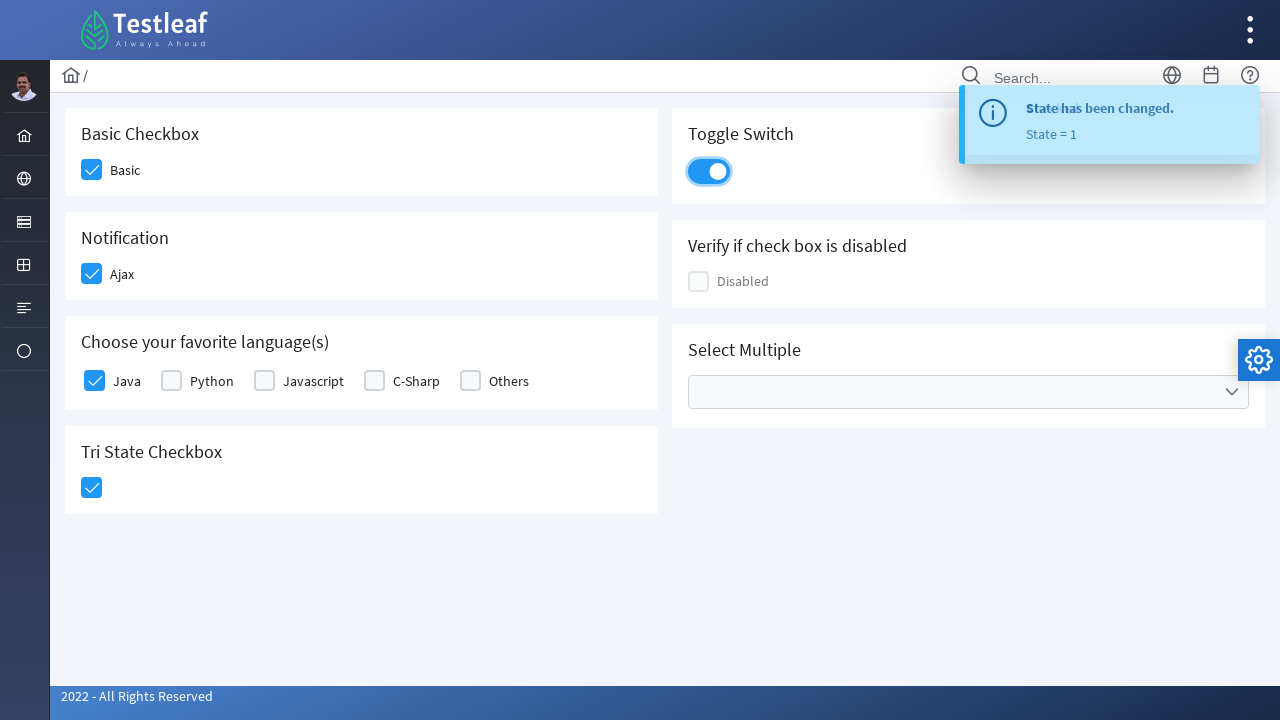

Located checkbox element for enabled state verification
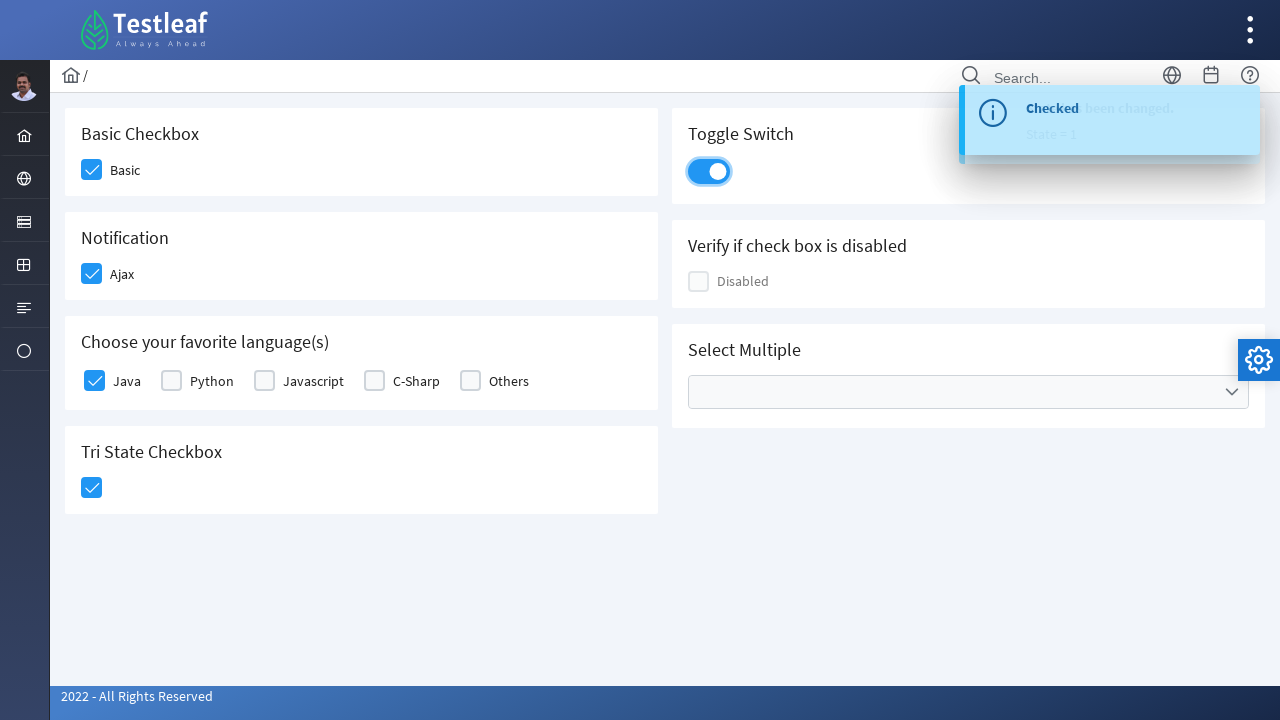

Verified checkbox enabled state: True
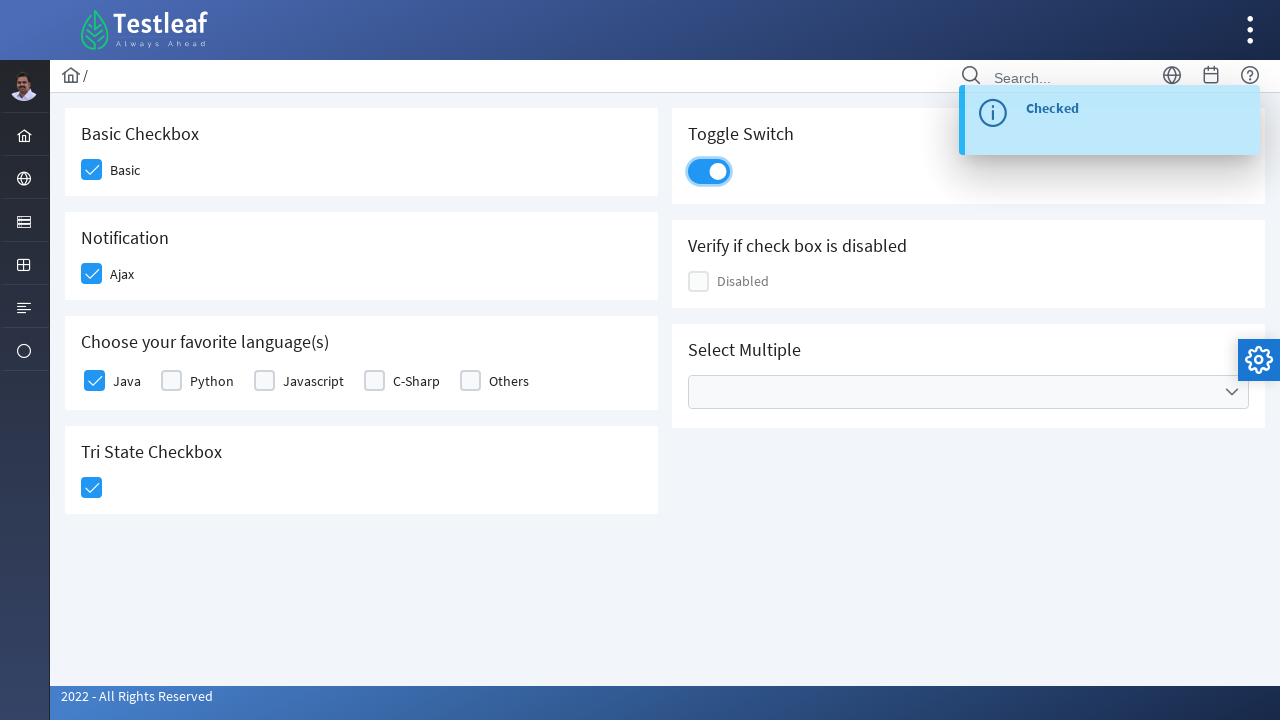

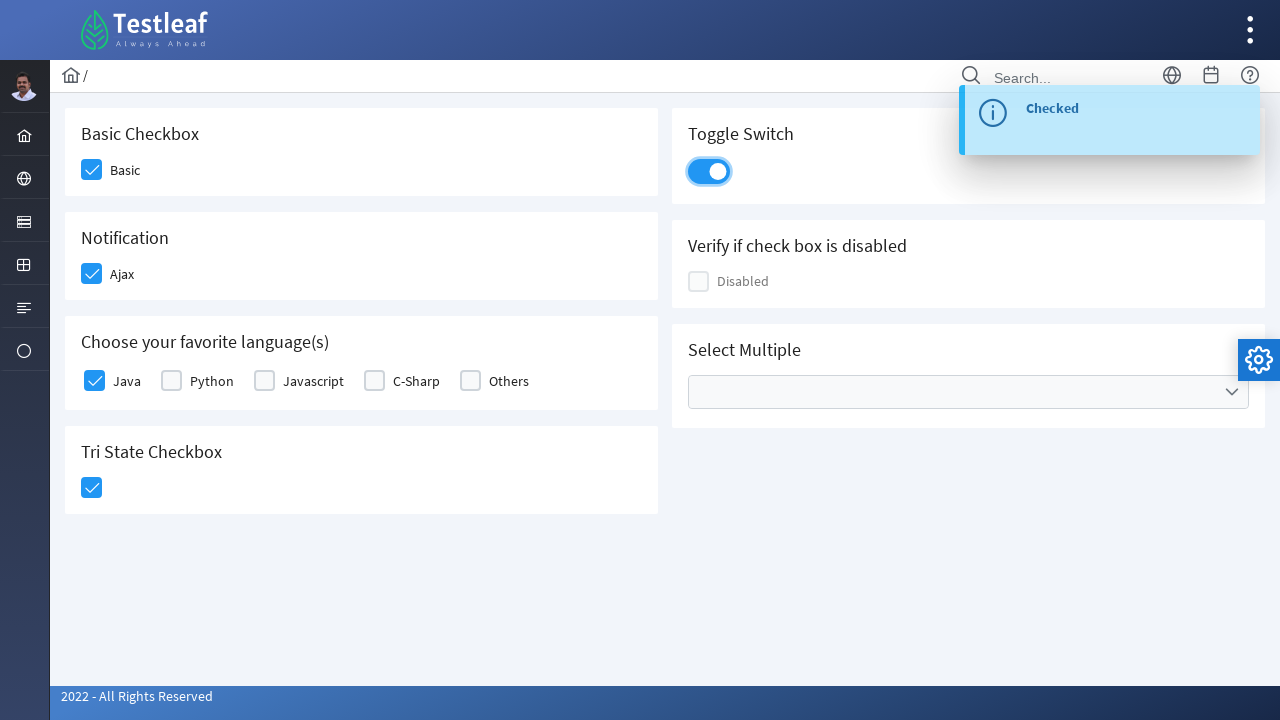